Navigates to NextBaseCRM login page and verifies that the "Log In" button is present with the expected text value

Starting URL: https://login1.nextbasecrm.com/

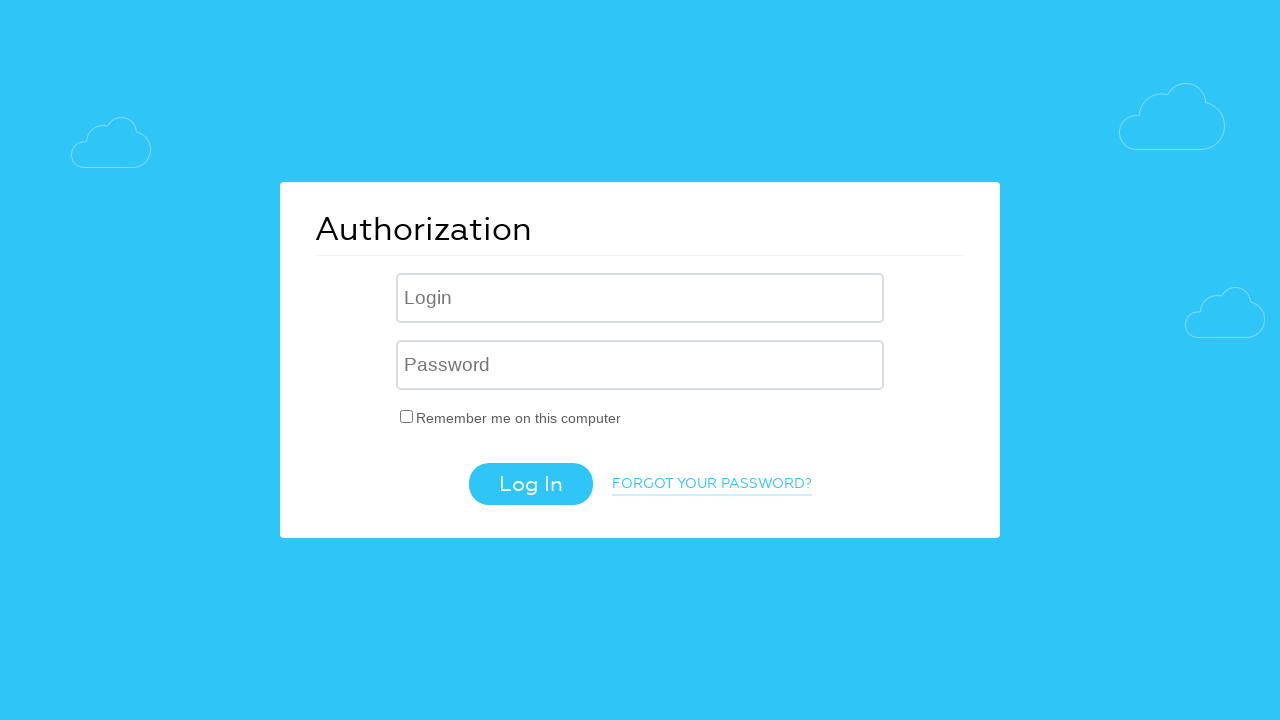

Navigated to NextBaseCRM login page
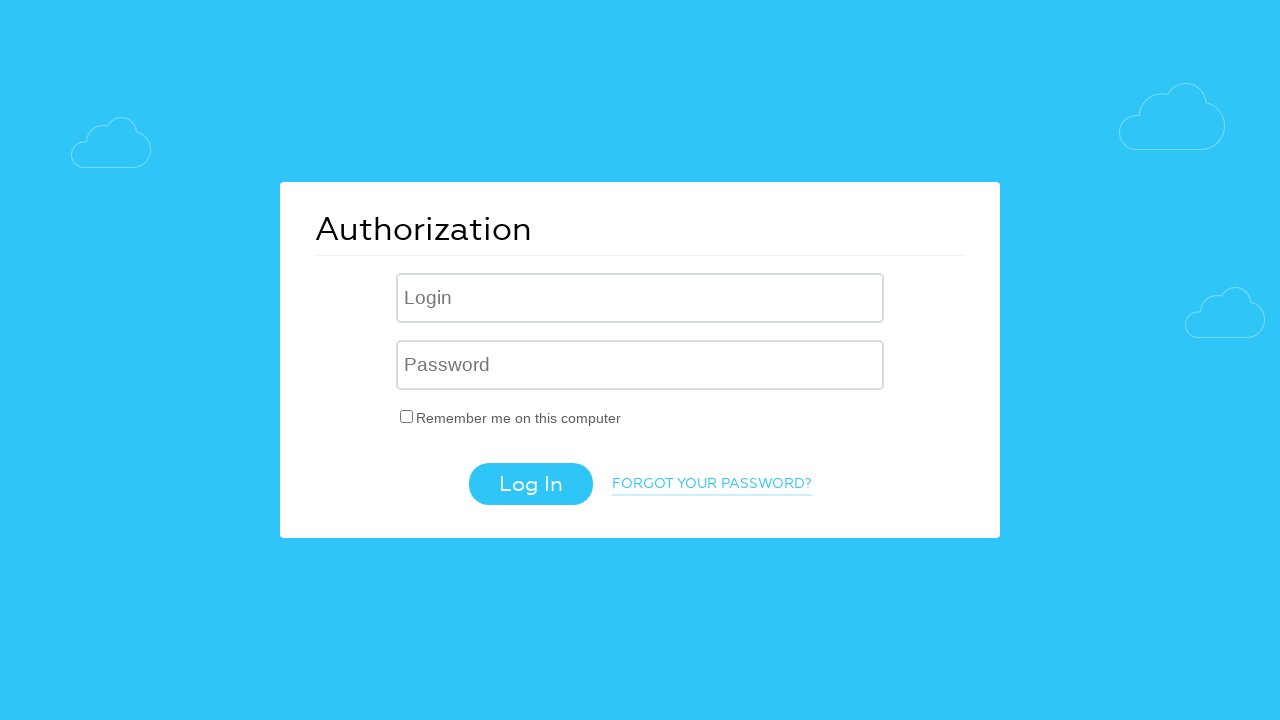

Located Log In button using CSS selector
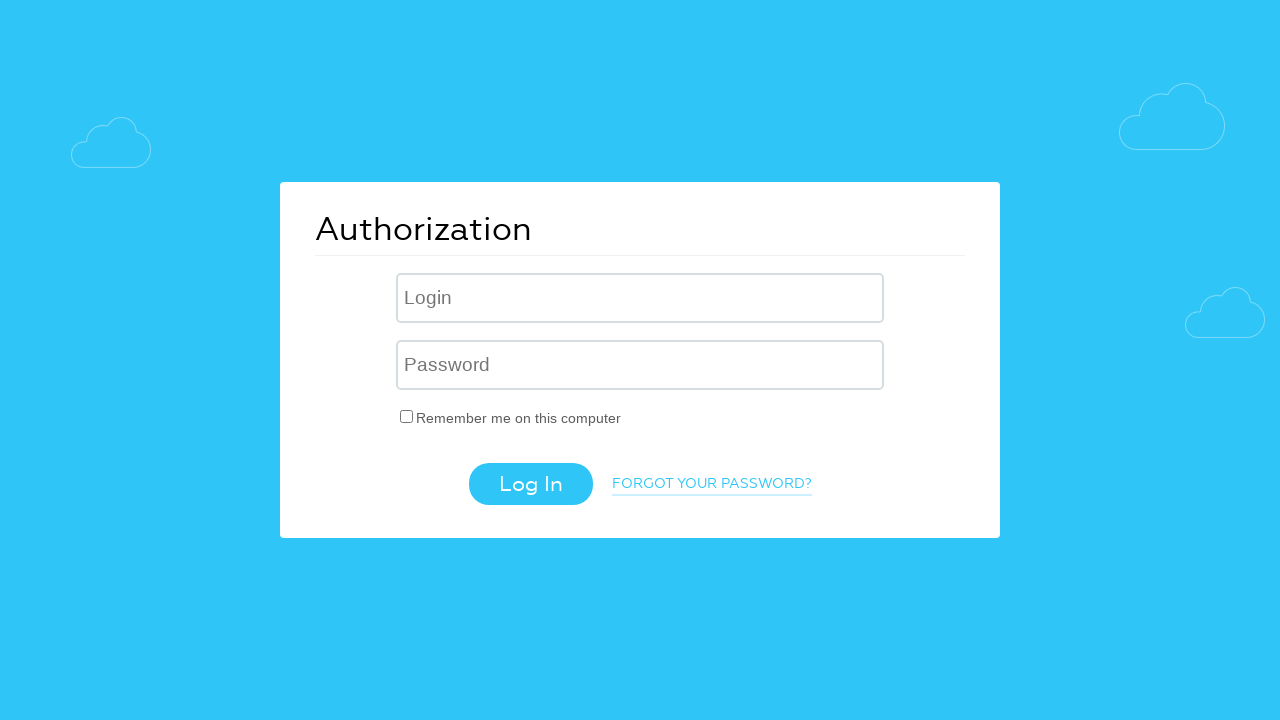

Log In button is visible
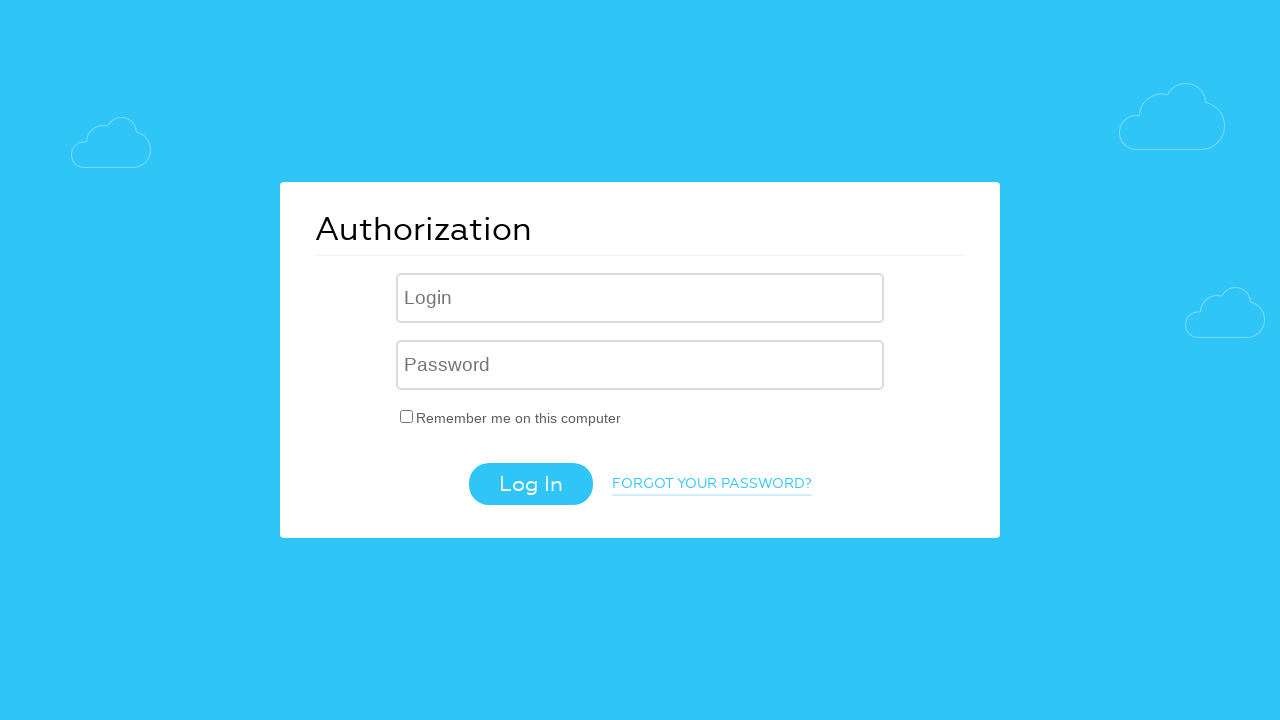

Retrieved value attribute from Log In button
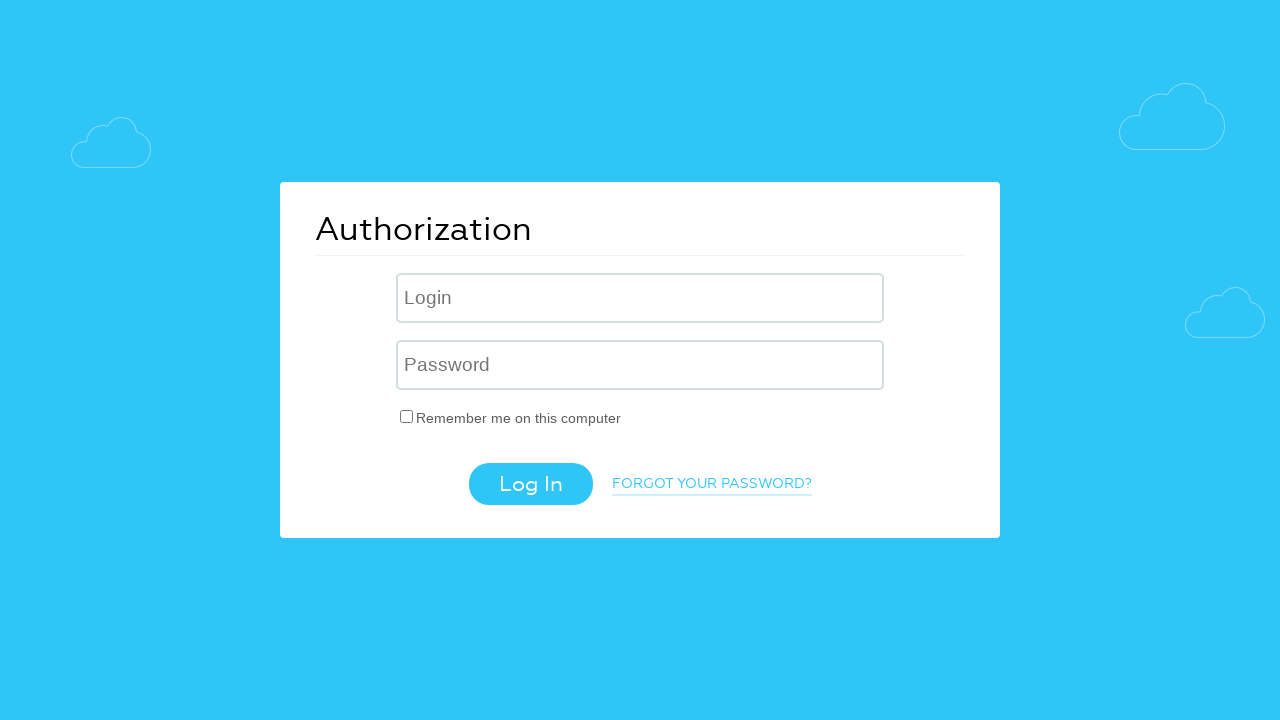

Set expected button text to 'Log In'
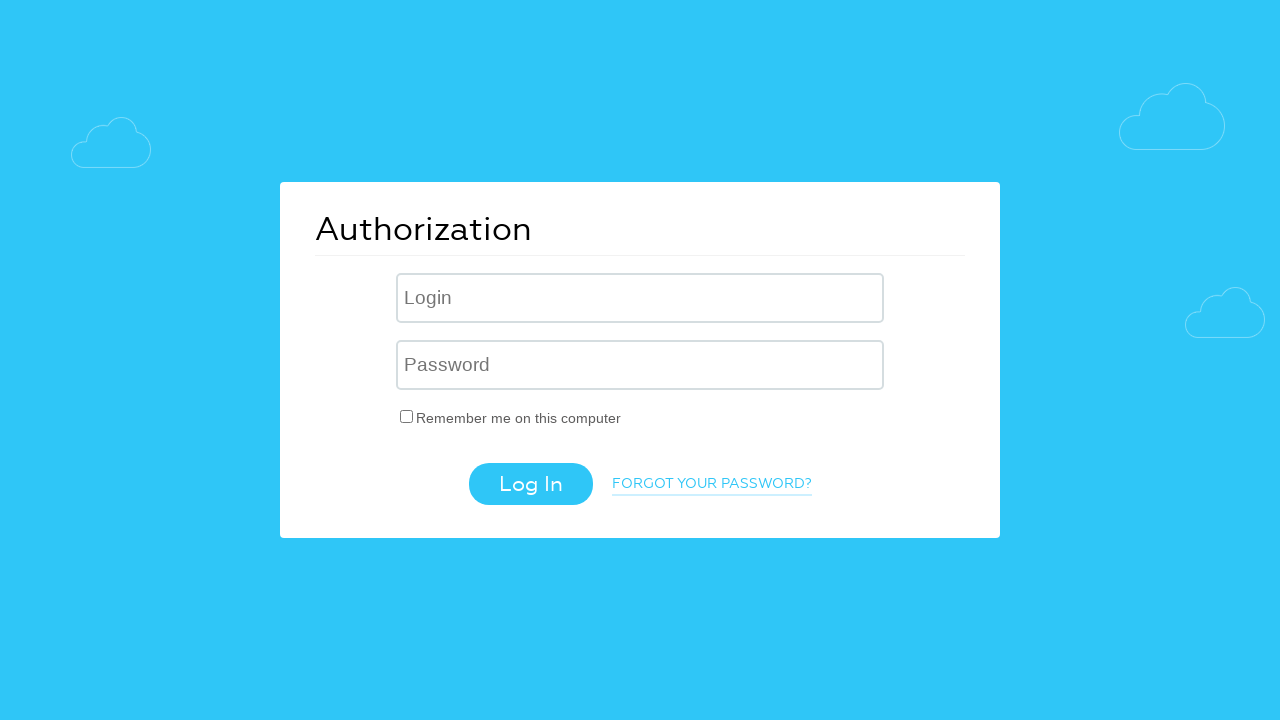

Verified Log In button text matches expected value
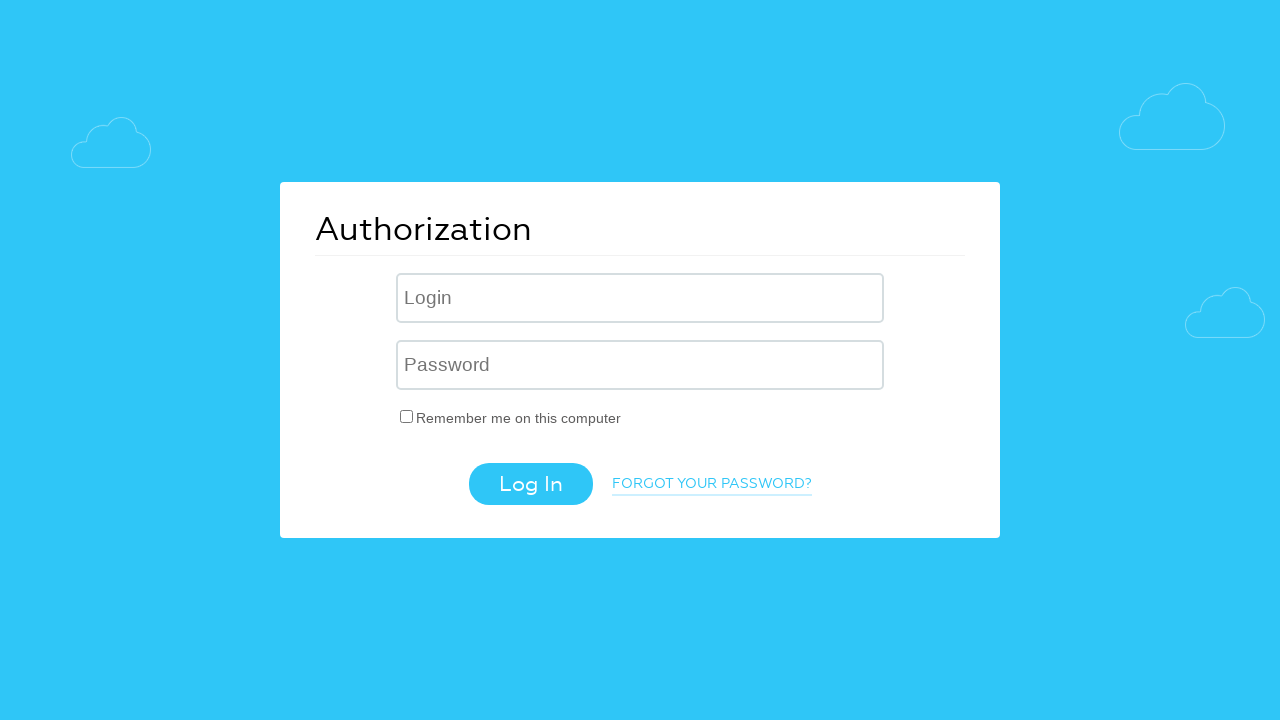

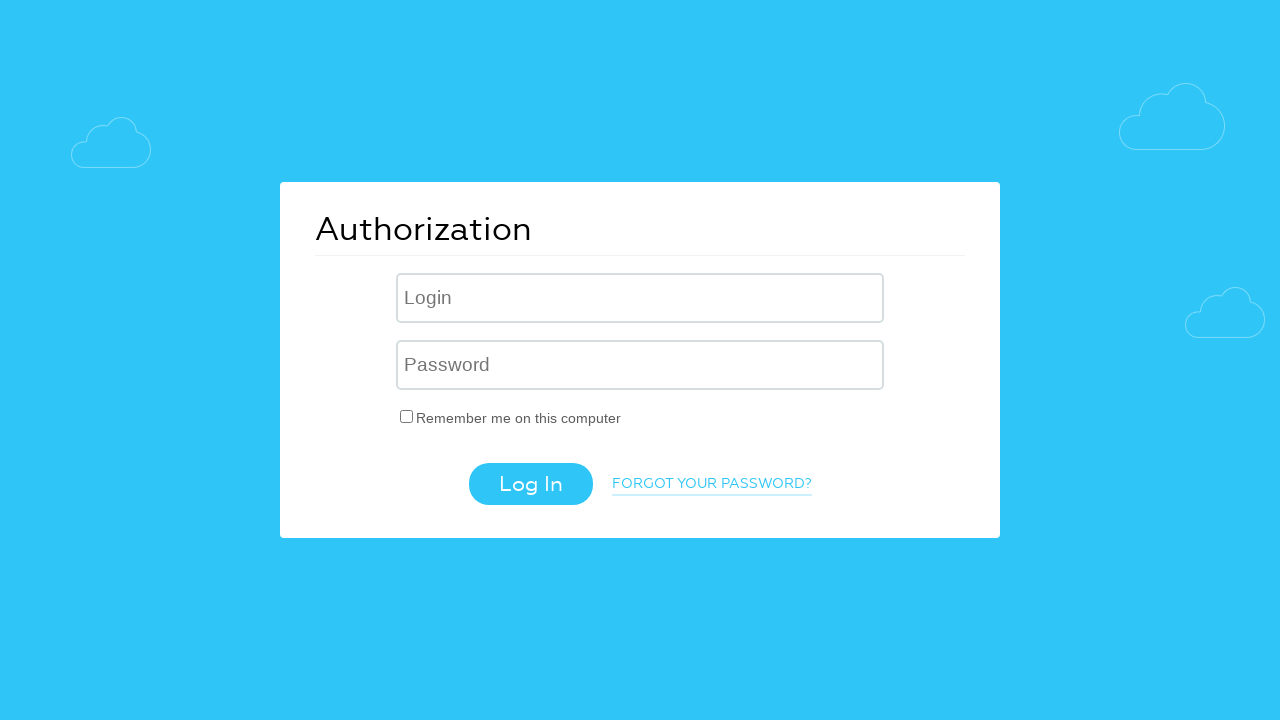